Tests writing text into a text input field by clicking on it and typing text

Starting URL: https://bonigarcia.dev/selenium-webdriver-java/web-form.html

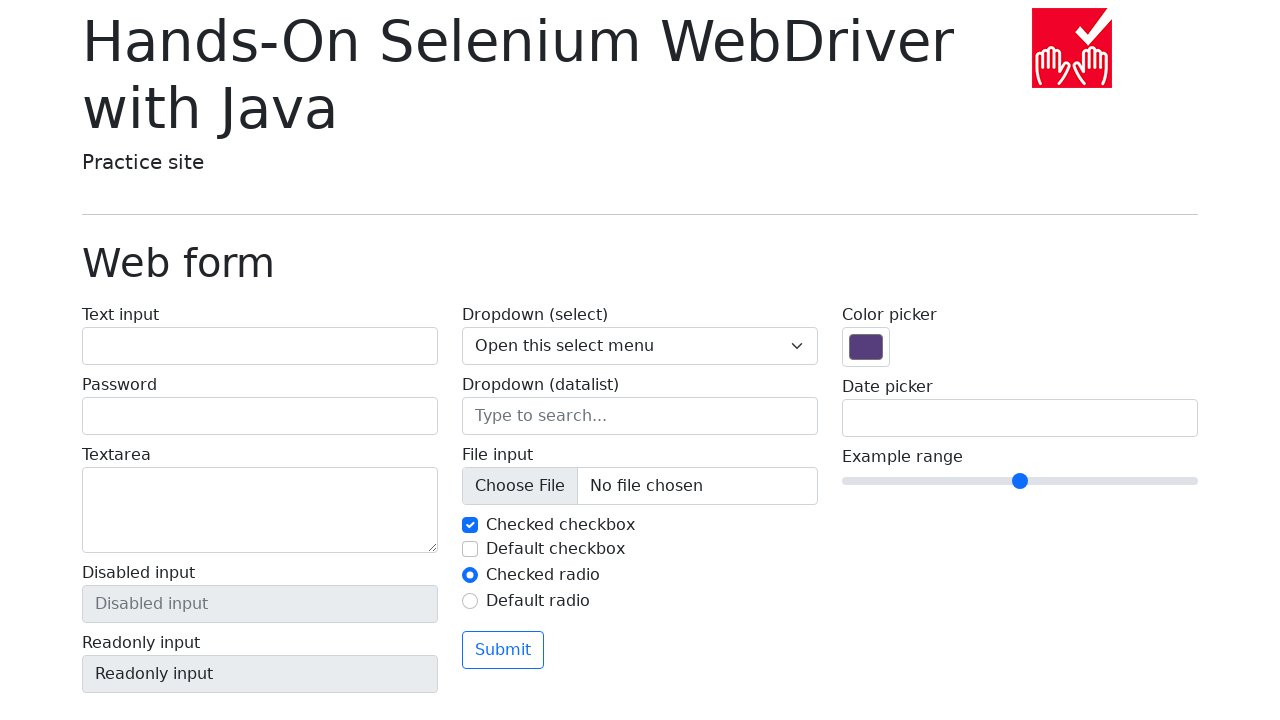

Clicked on text input field at (260, 346) on #my-text-id
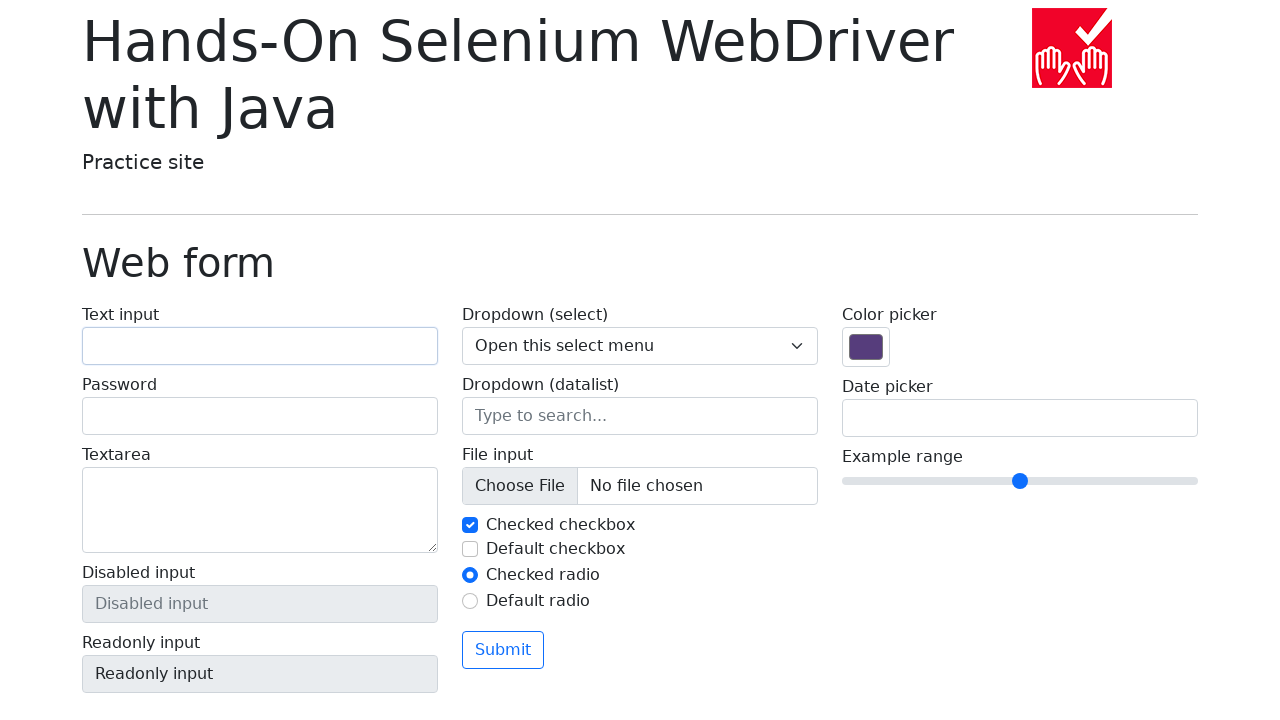

Filled text input field with 'Write write' on #my-text-id
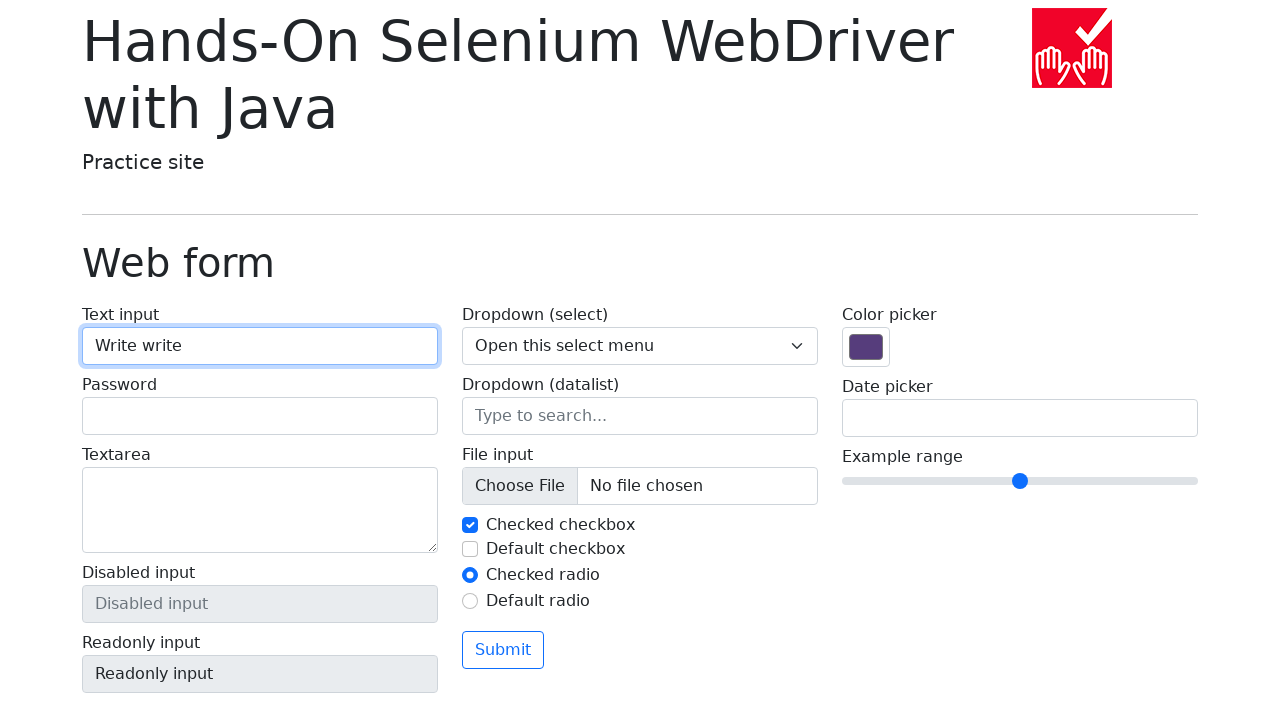

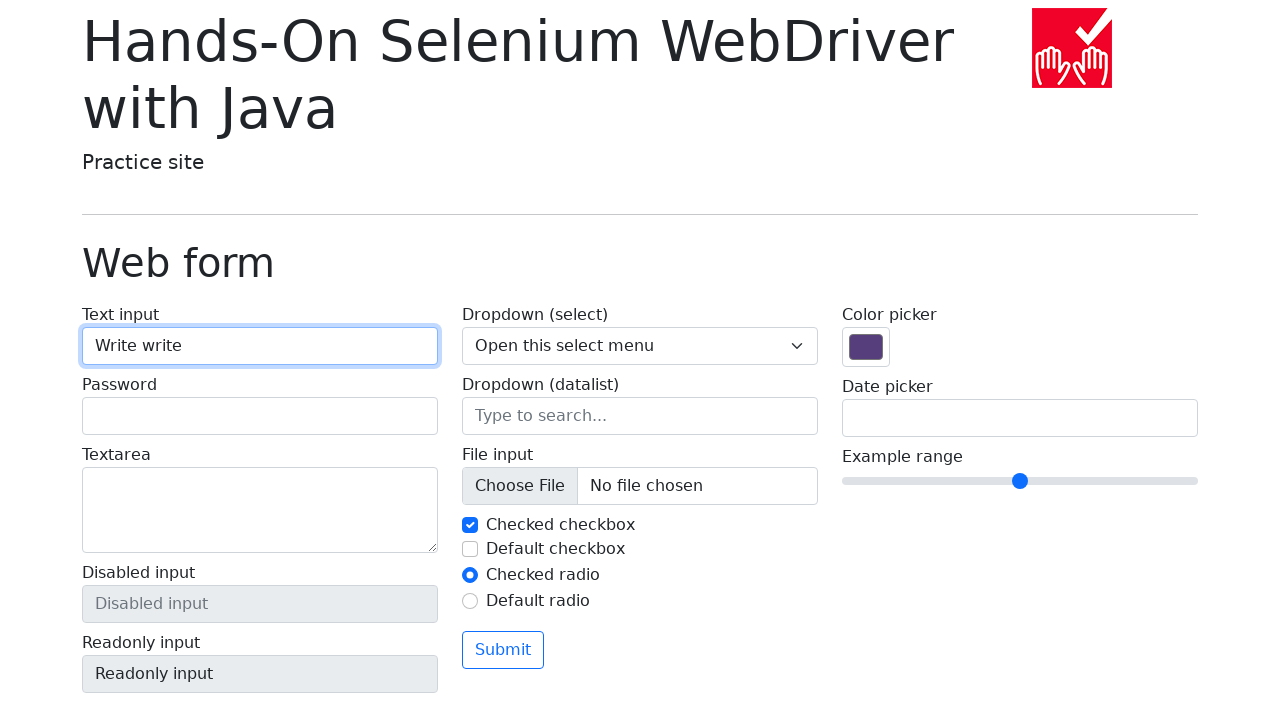